Tests opening a link in a new tab using Ctrl+Click keyboard combination on a blog page

Starting URL: https://omayo.blogspot.com/

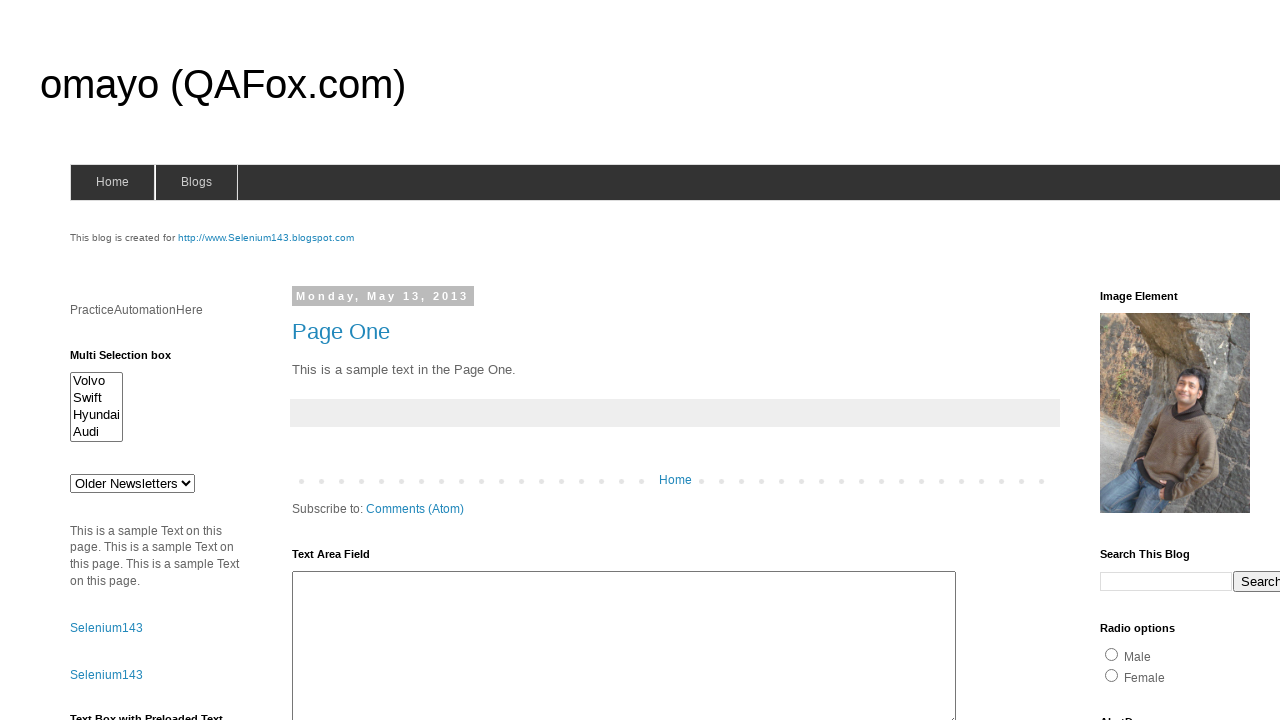

Navigated to omayo.blogspot.com blog page
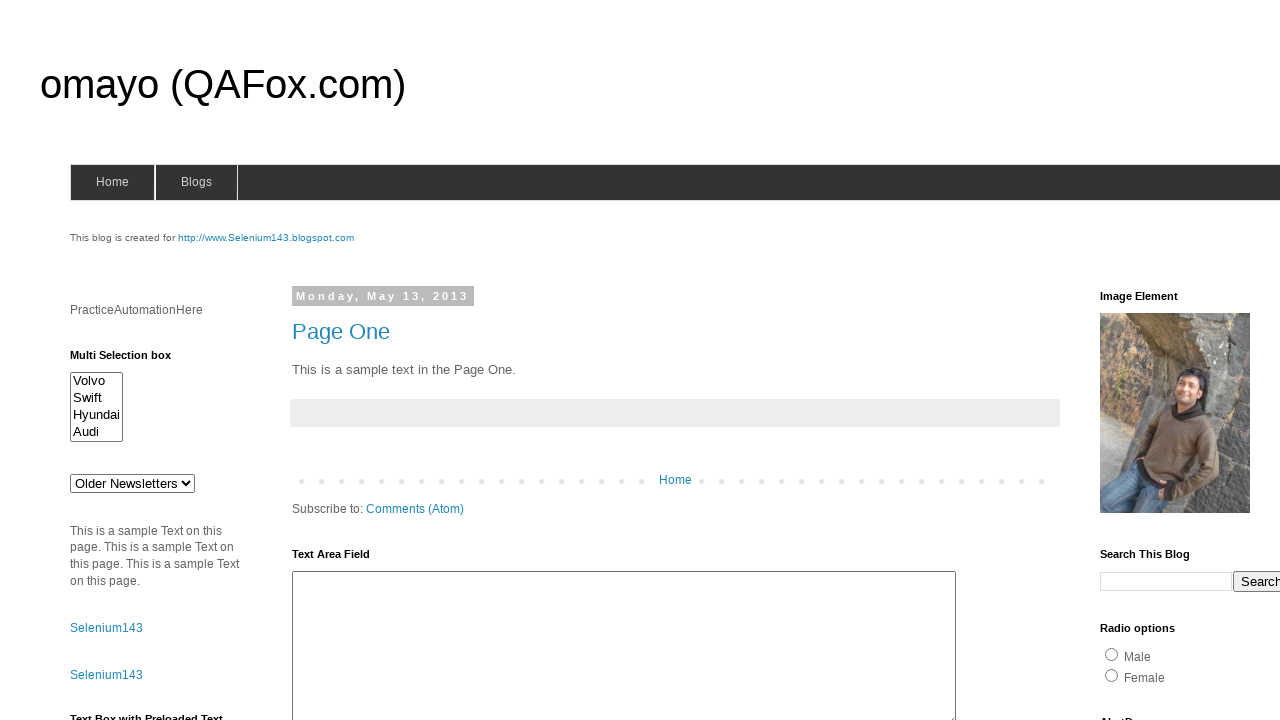

Located the compendiumdev link on the page
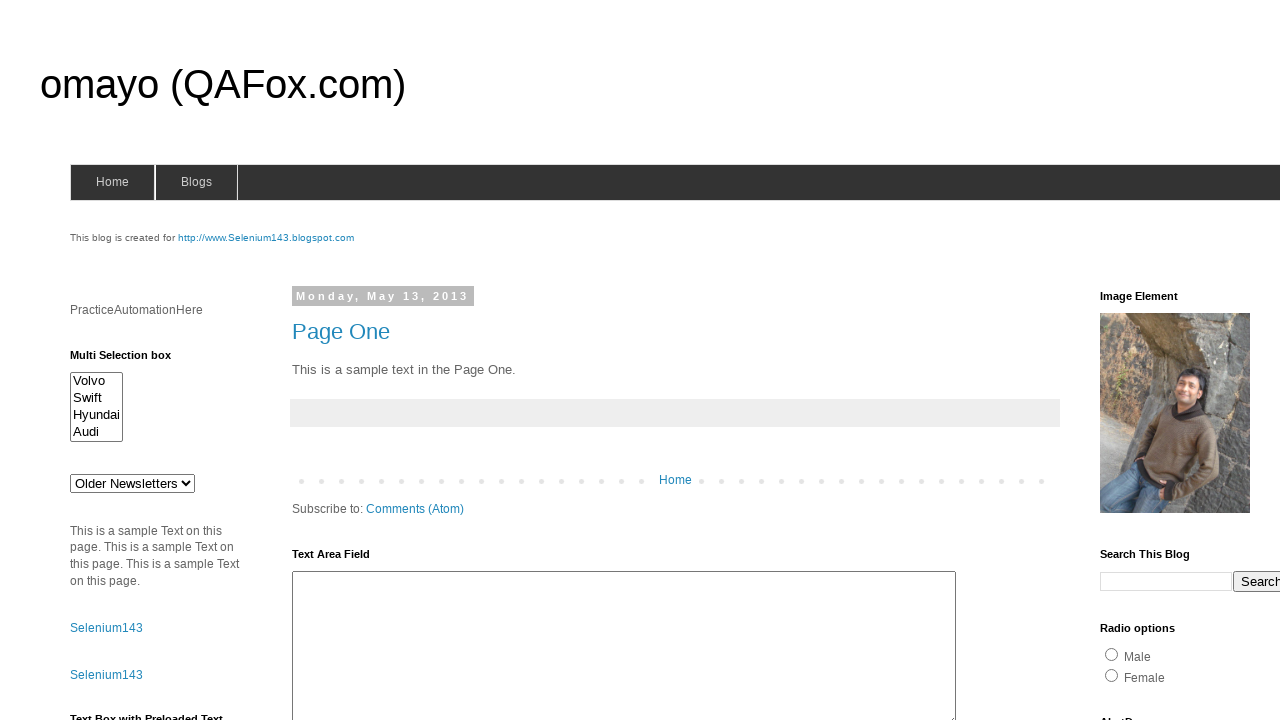

Ctrl+Clicked the compendiumdev link to open in new tab at (1160, 360) on a:has-text('compendiumdev')
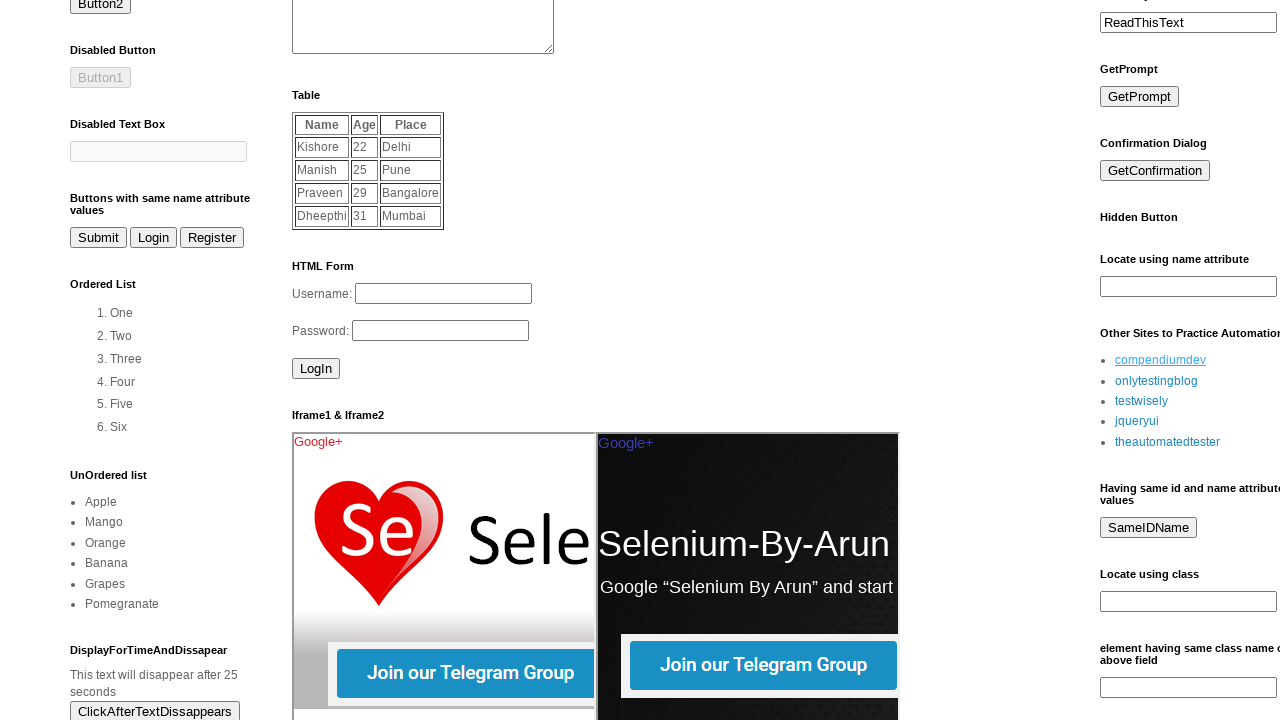

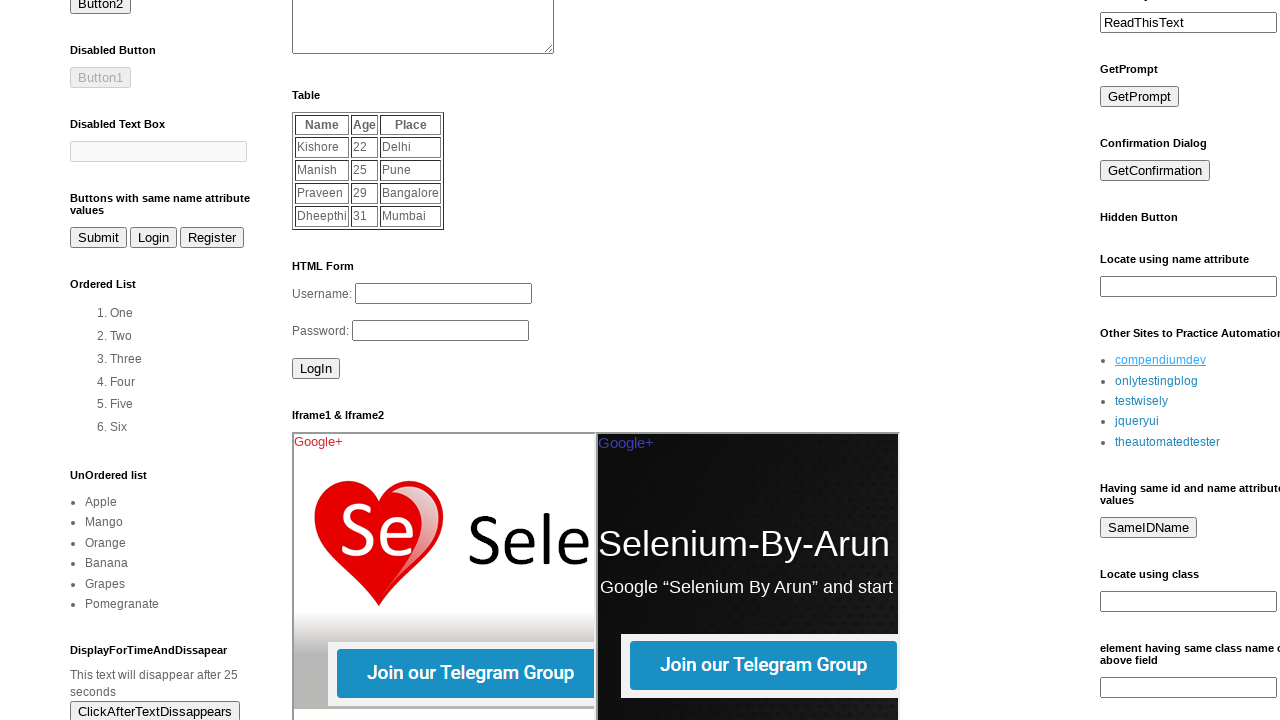